Tests the forgot password form by entering an email address in the email input field (same flow as EnterEmail, assertion logic removed)

Starting URL: https://the-internet.herokuapp.com/forgot_password

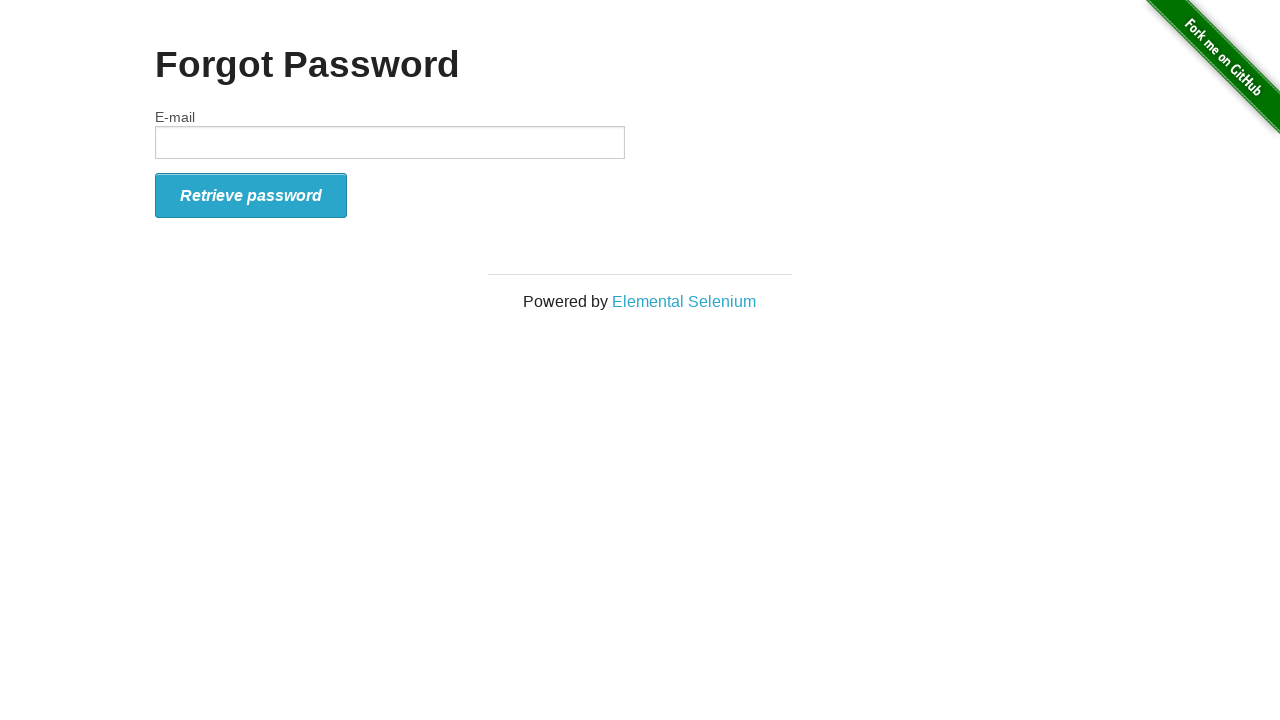

Email input field is visible on the forgot password form
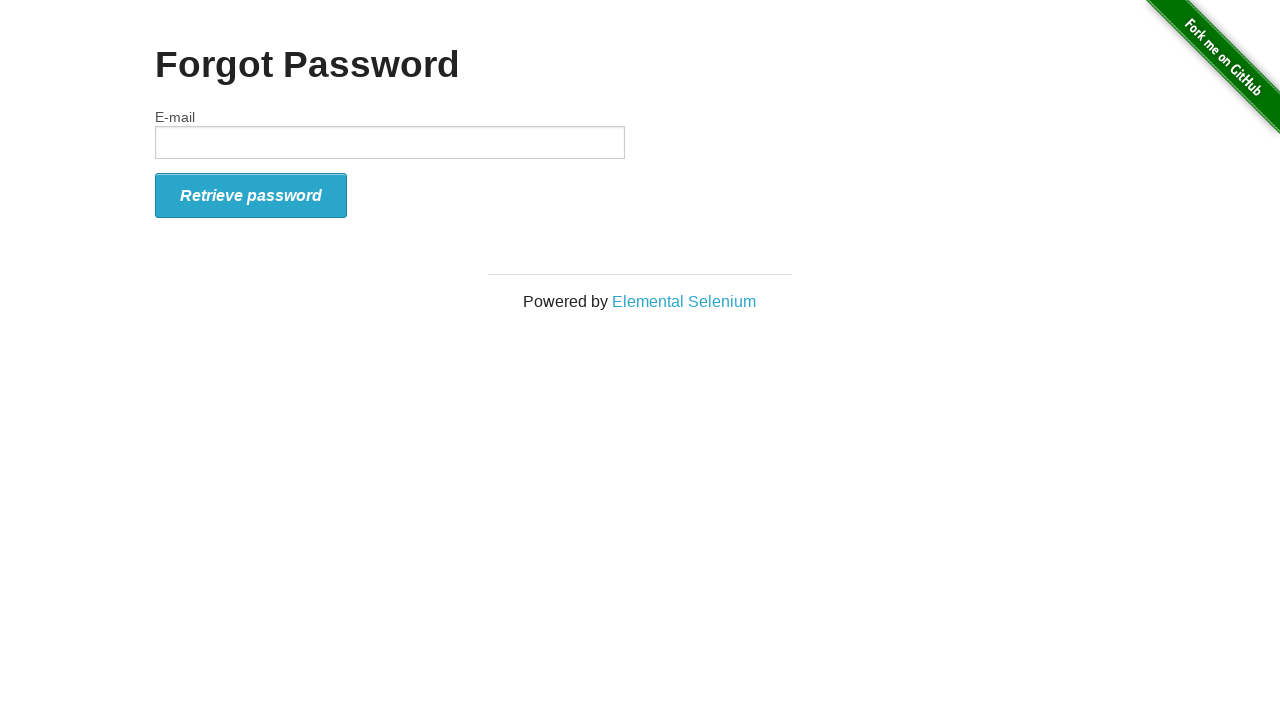

Entered email address 'testuser2024@example.com' in the email input field on #email
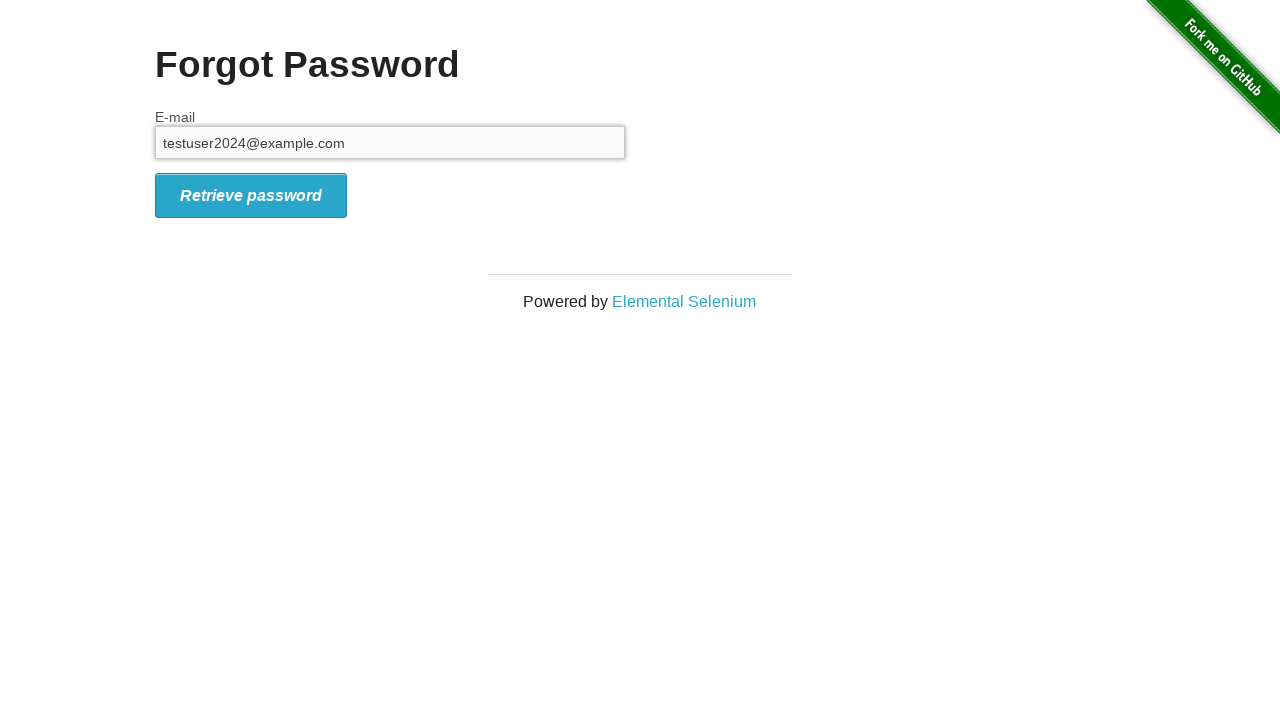

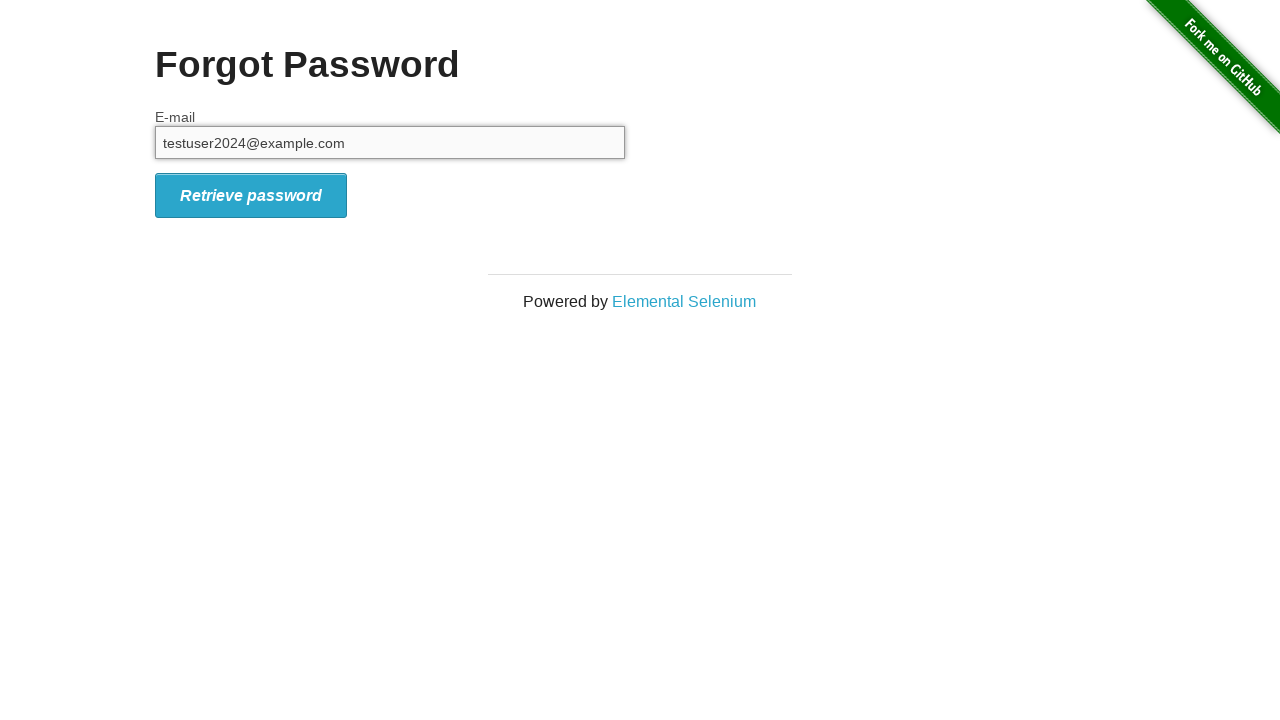